Tests clicking a button that changes the page title text and verifies the title changes correctly

Starting URL: https://igorsmasc.github.io/praticando_waits/

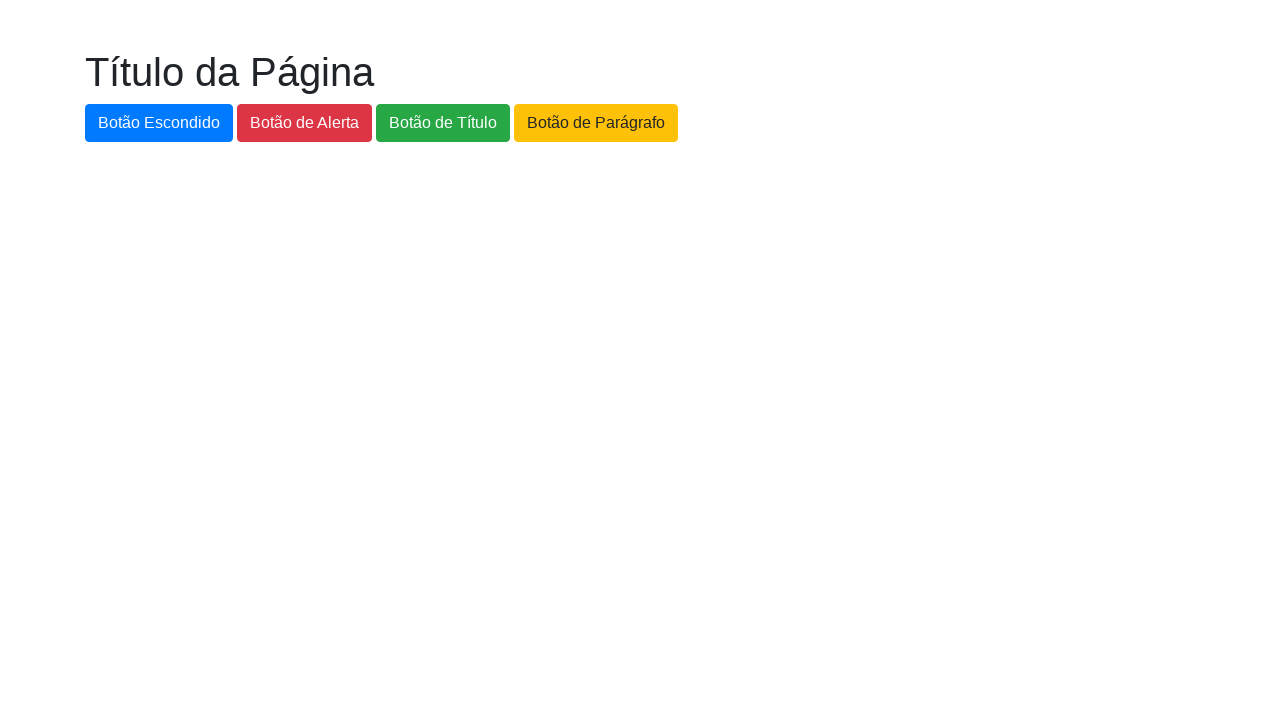

Clicked button that changes page title at (443, 123) on #botao-titulo
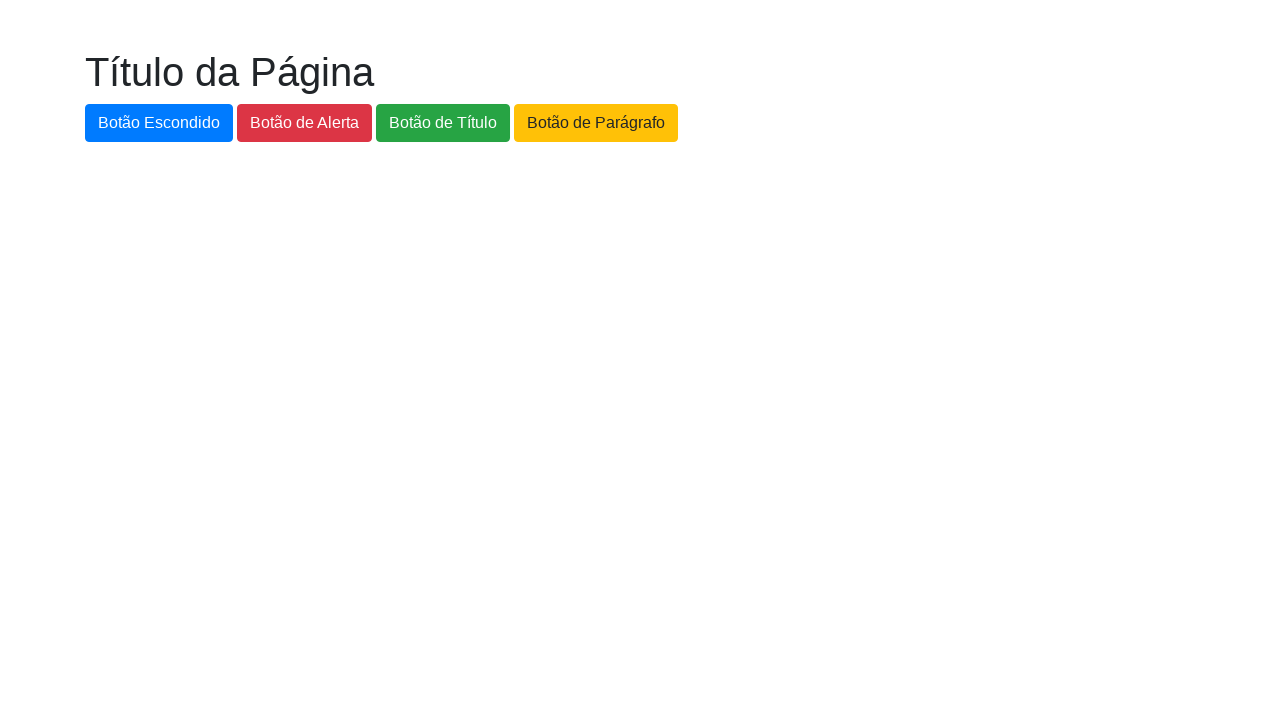

Page title successfully changed to 'Novo Título da Página'
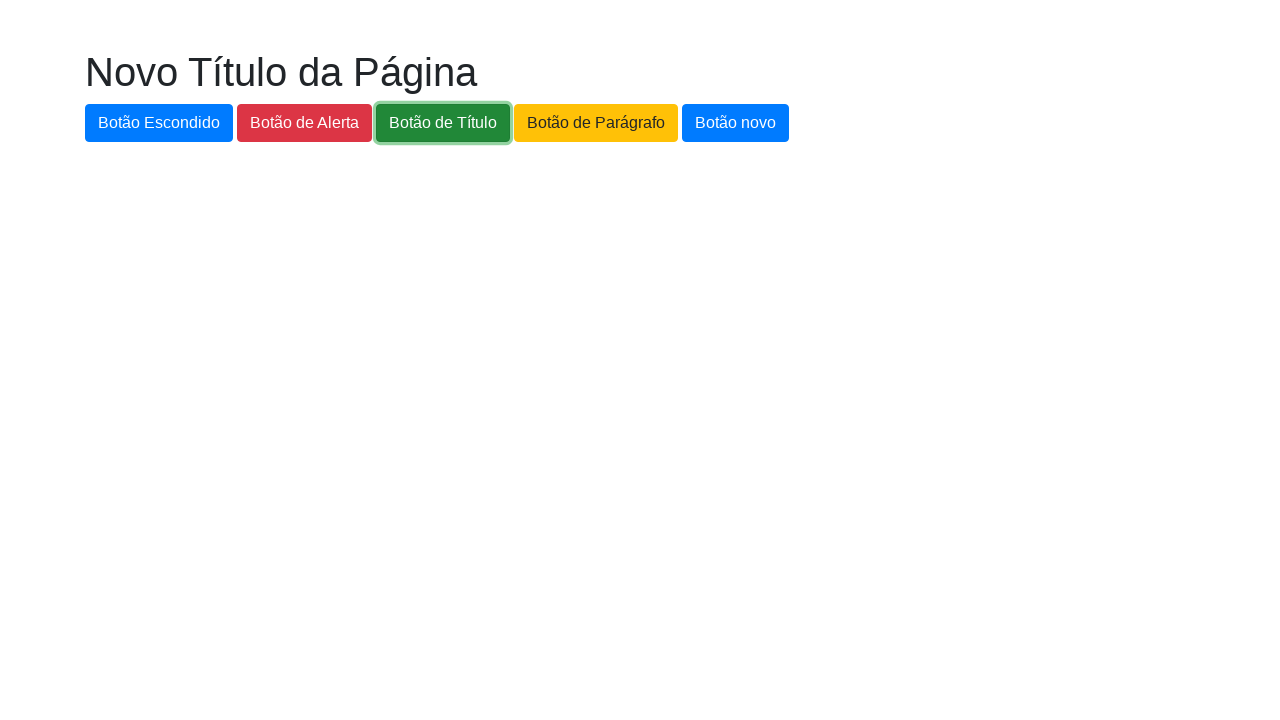

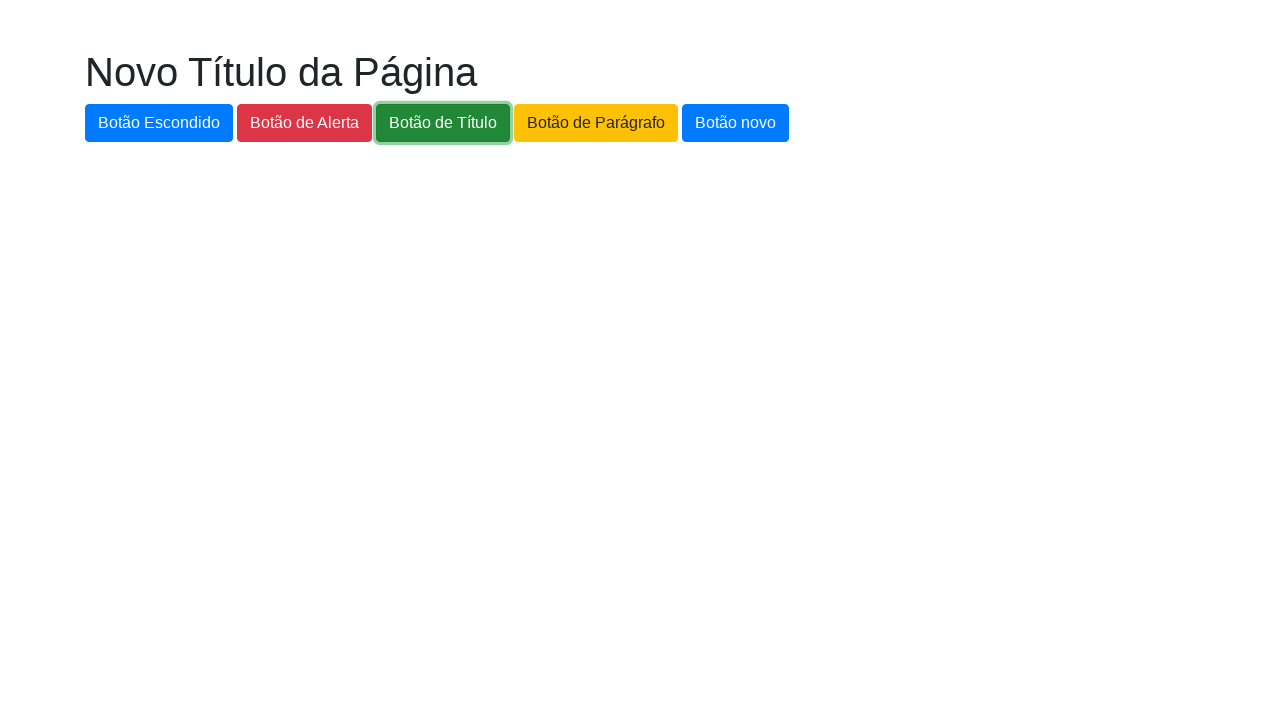